Tests mouse input events on a training page by performing left click, double click, and right click actions, then verifying the active element text changes accordingly.

Starting URL: https://v1.training-support.net/selenium/input-events

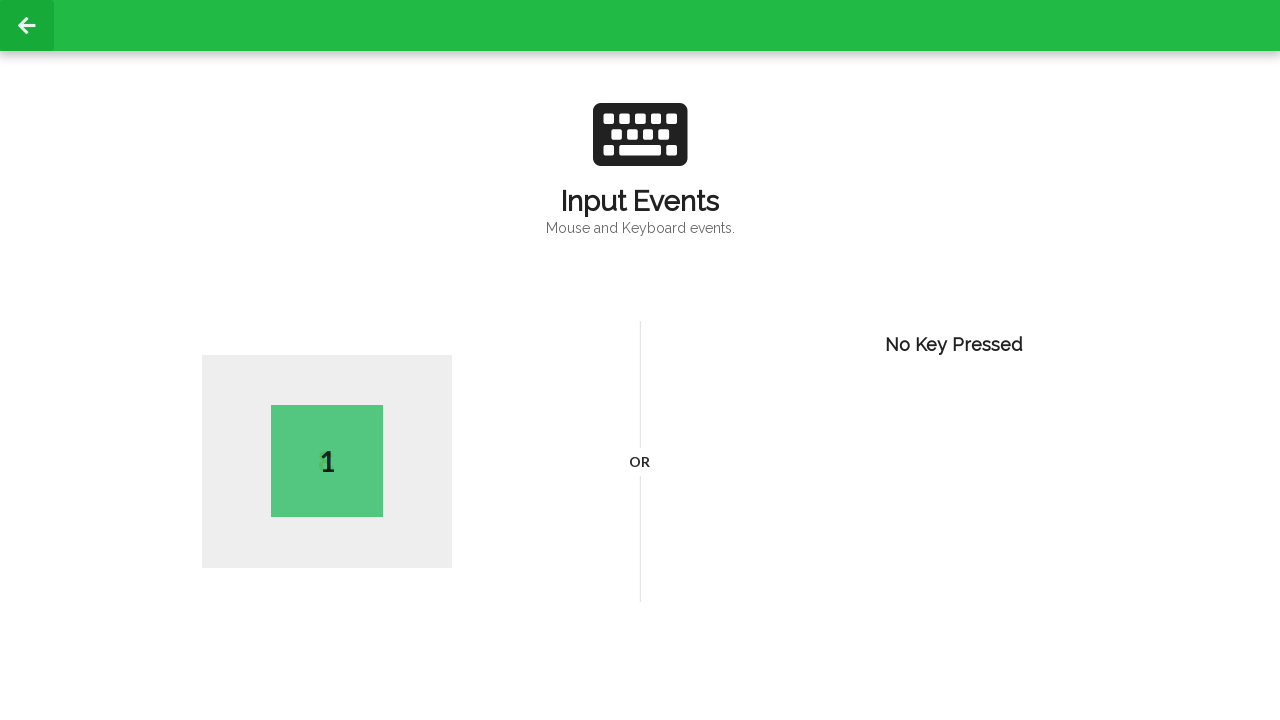

Performed left click action on body element at (640, 360) on body
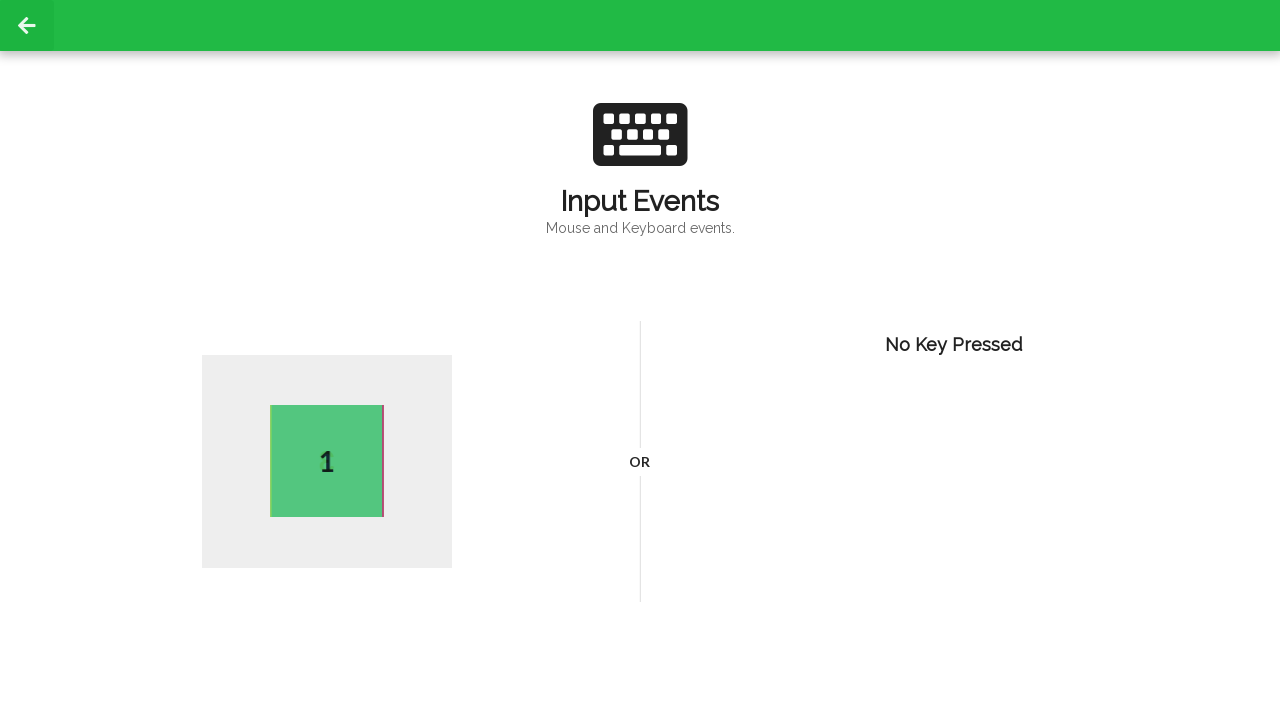

Verified active element appeared after left click
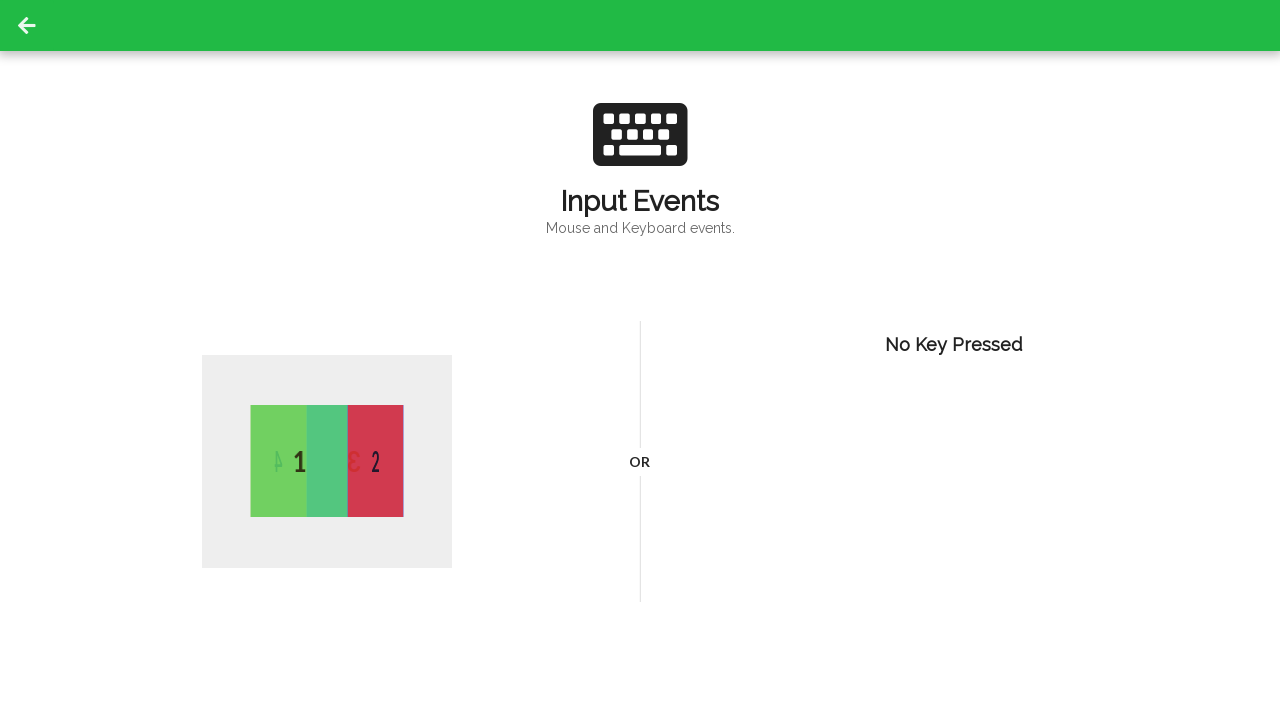

Performed double click action on body element at (640, 360) on body
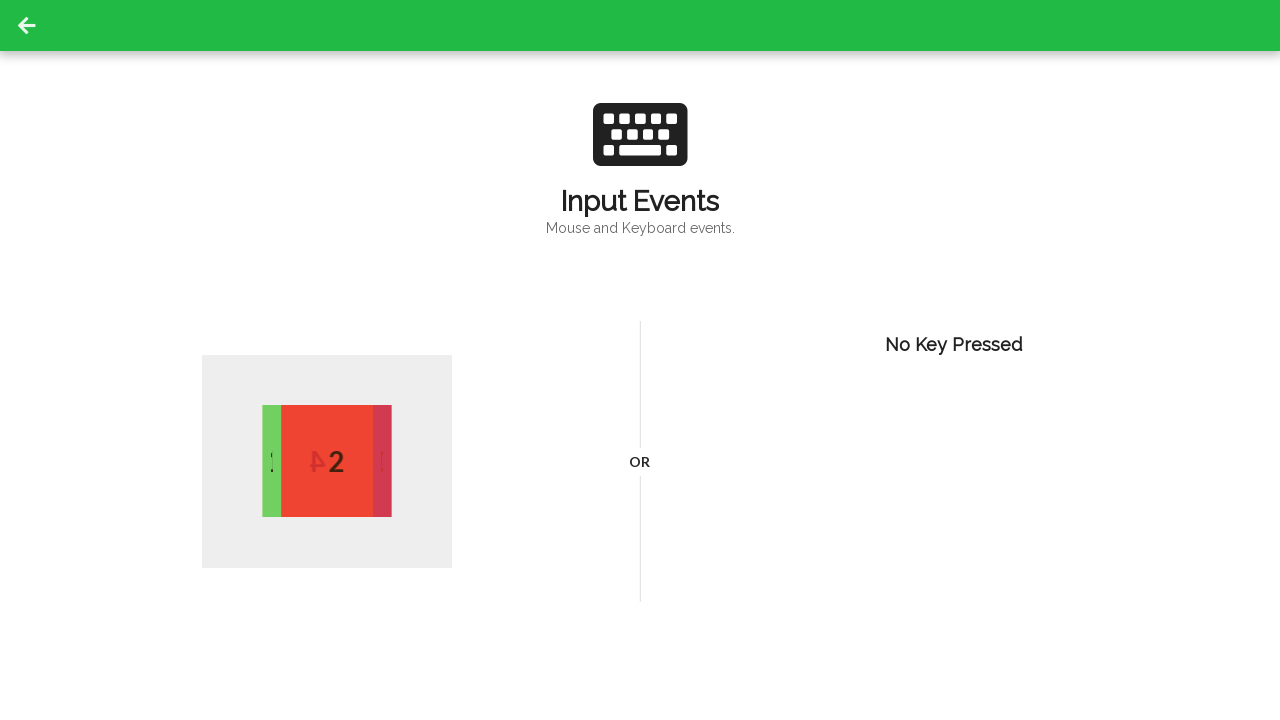

Verified active element updated after double click
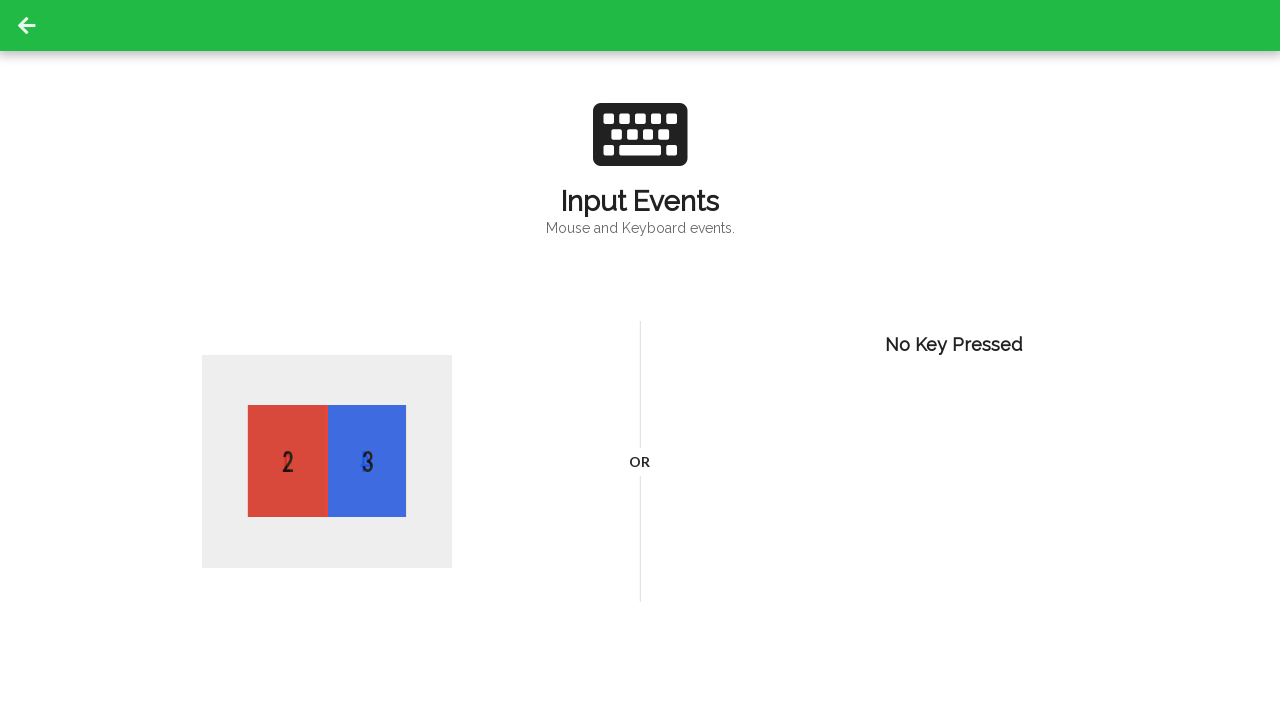

Performed right click action on body element at (640, 360) on body
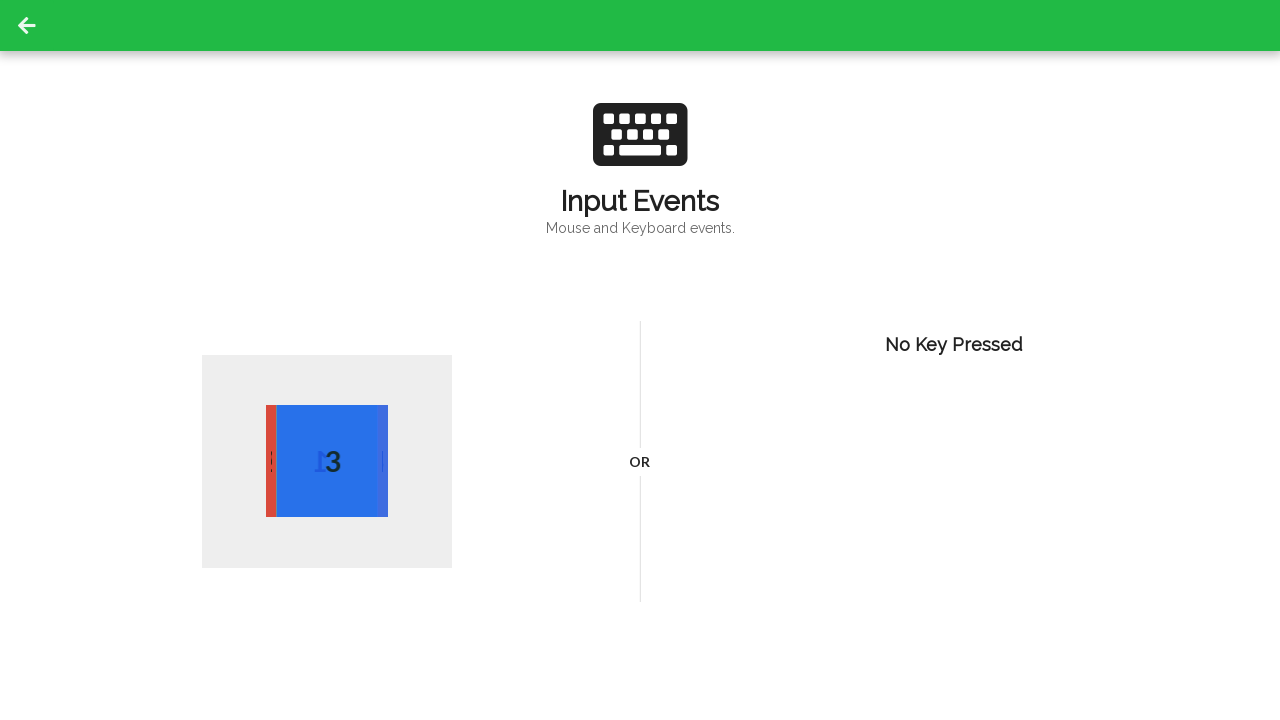

Verified active element updated after right click
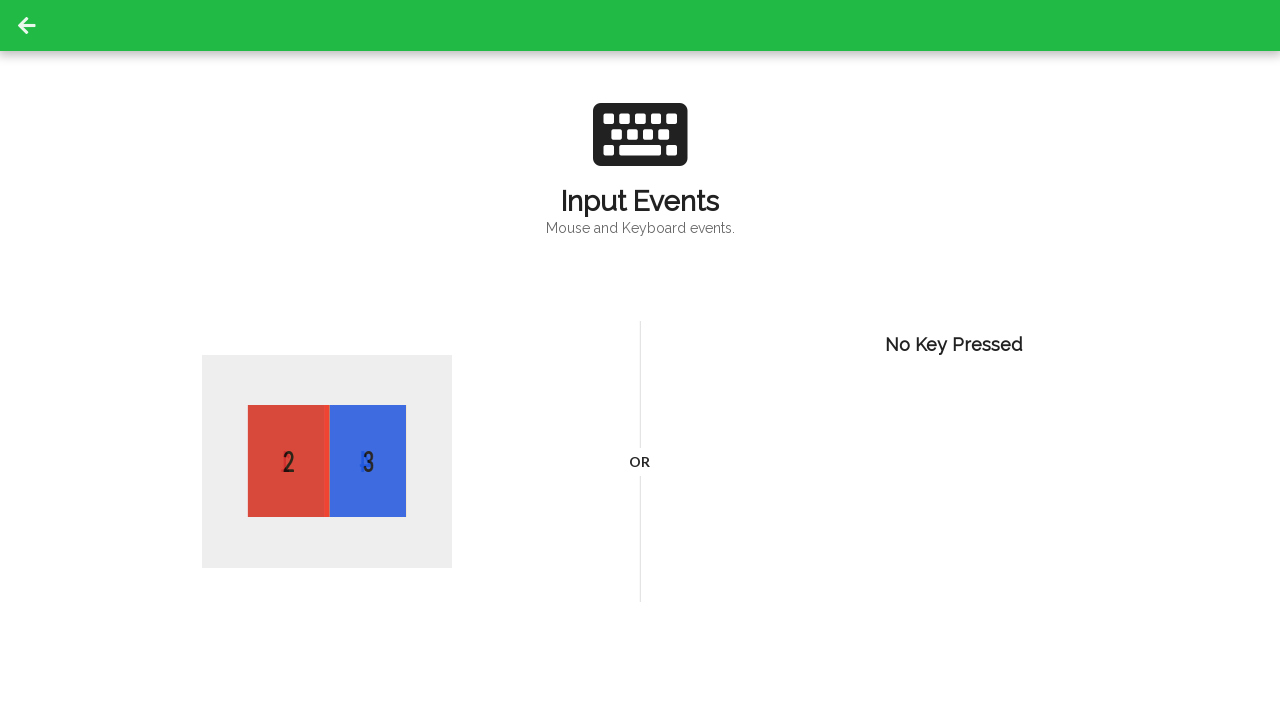

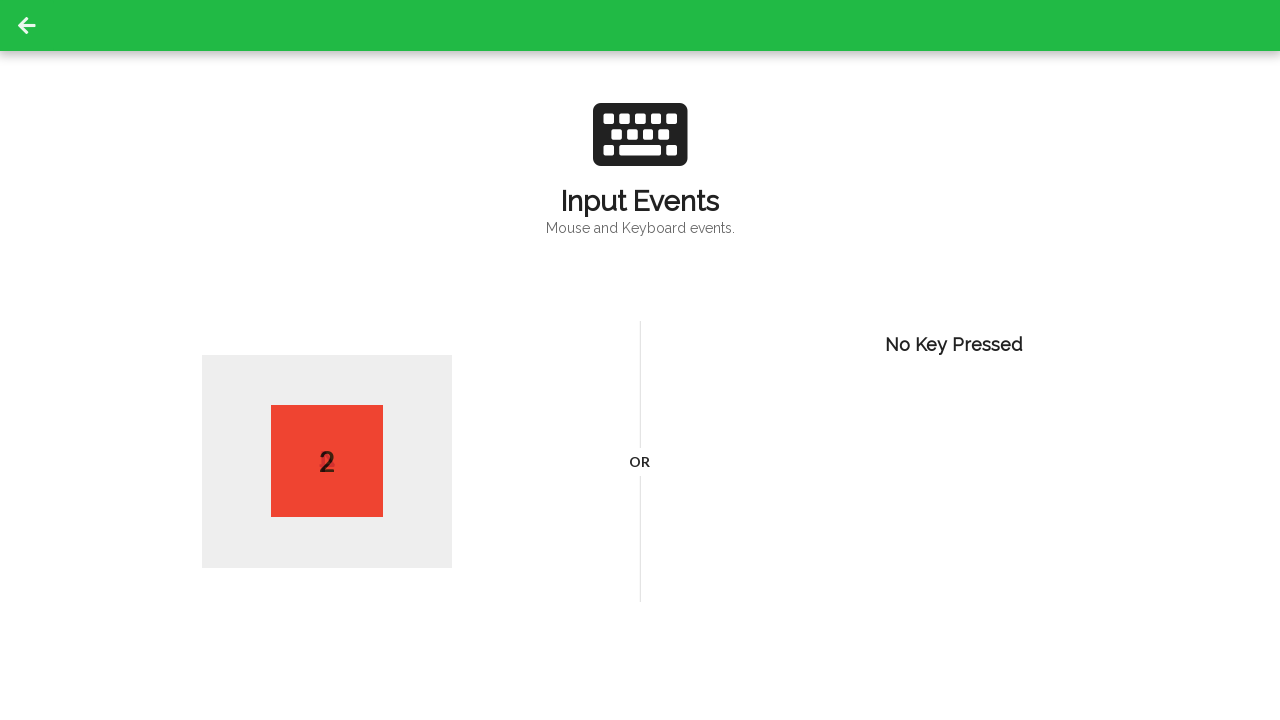